Simple navigation test that opens the Tesla homepage

Starting URL: https://www.tesla.com/

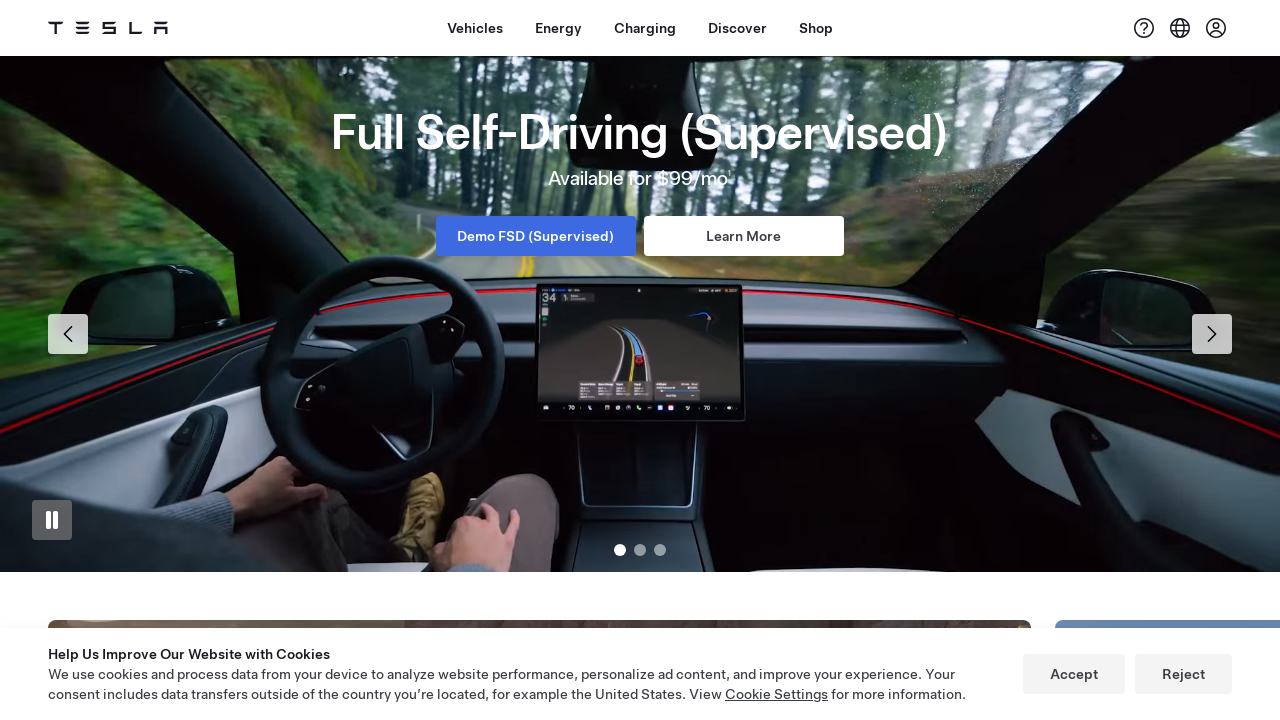

Tesla homepage loaded - DOM content ready
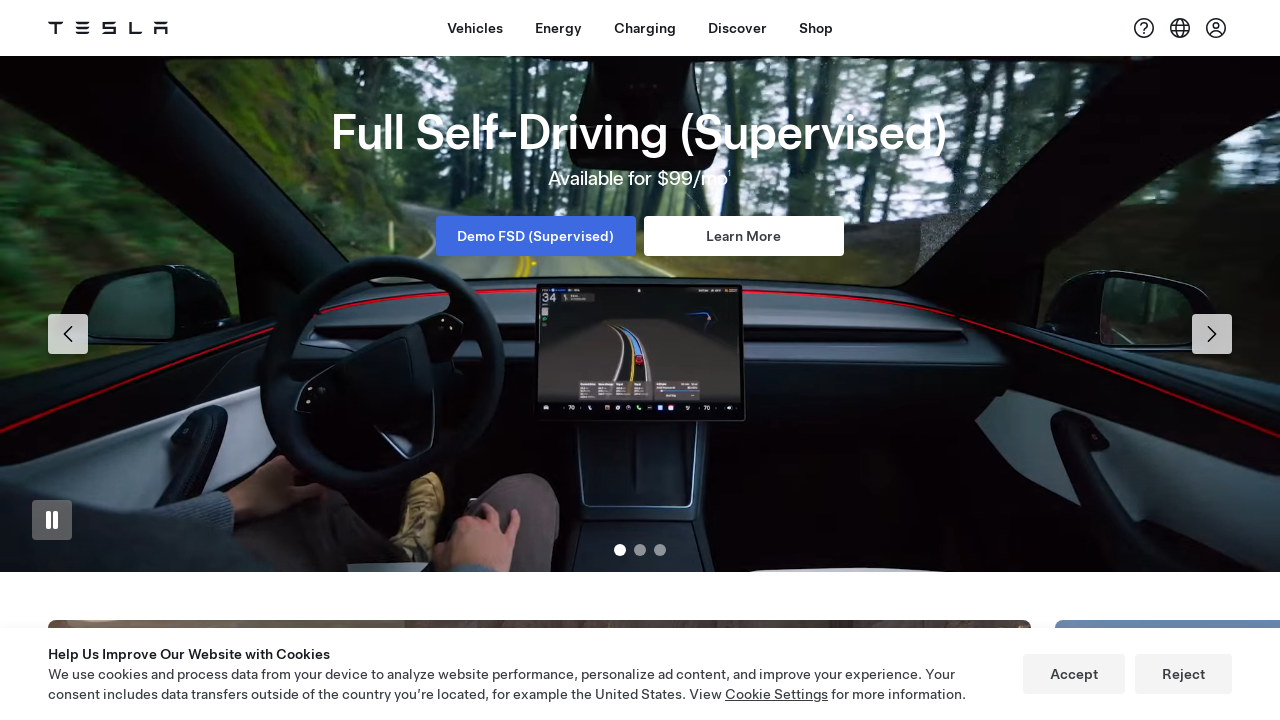

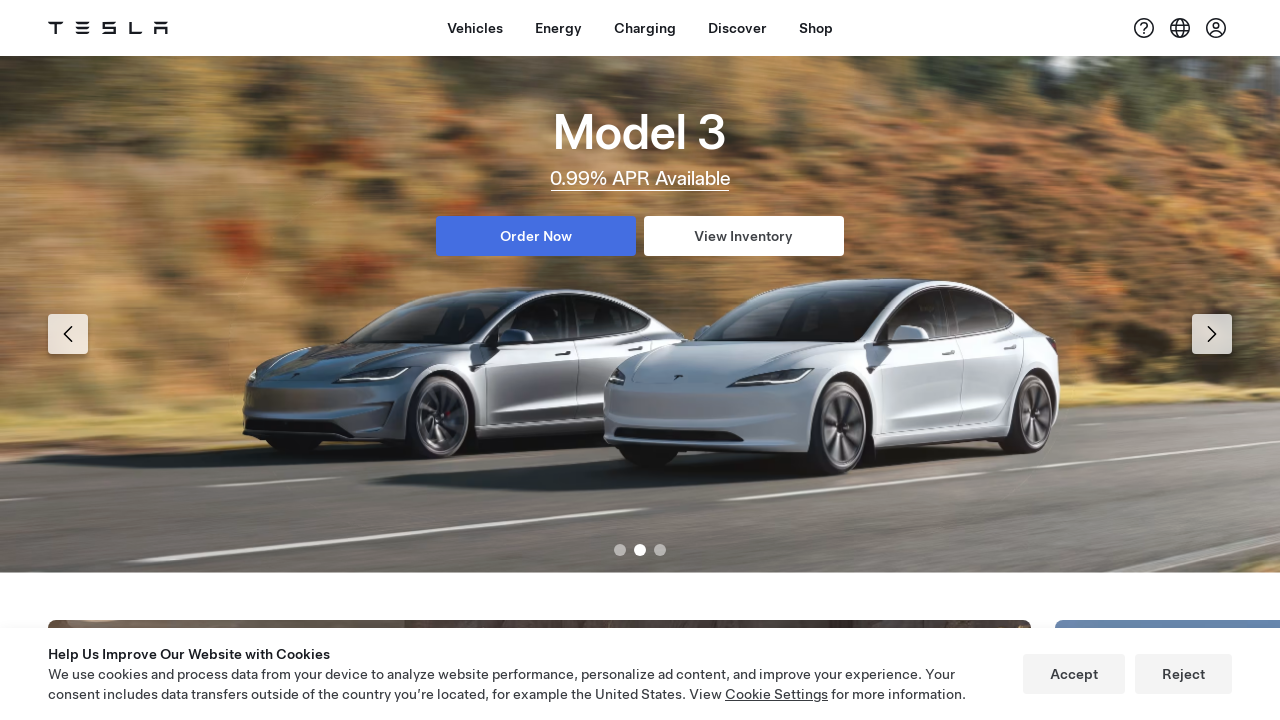